Tests sorting a table's Due column in descending order by clicking the column header twice

Starting URL: http://the-internet.herokuapp.com/tables

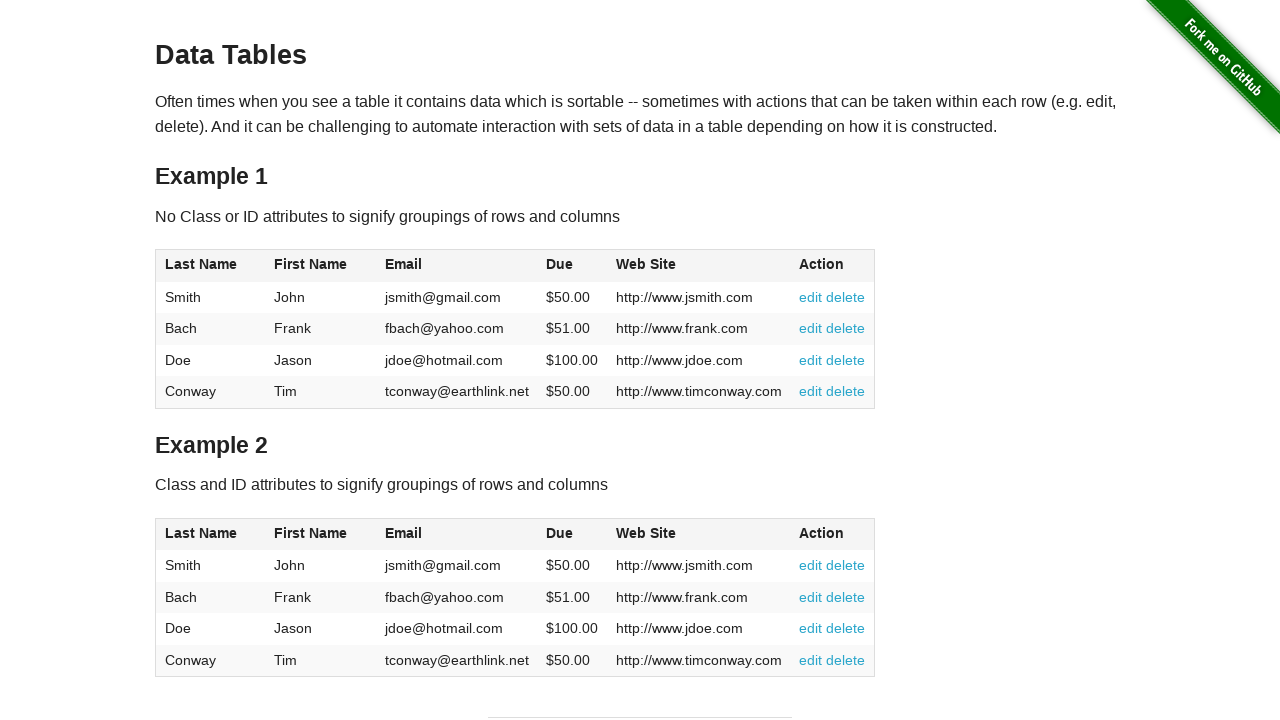

Clicked Due column header first time for ascending sort at (572, 266) on #table1 thead tr th:nth-of-type(4)
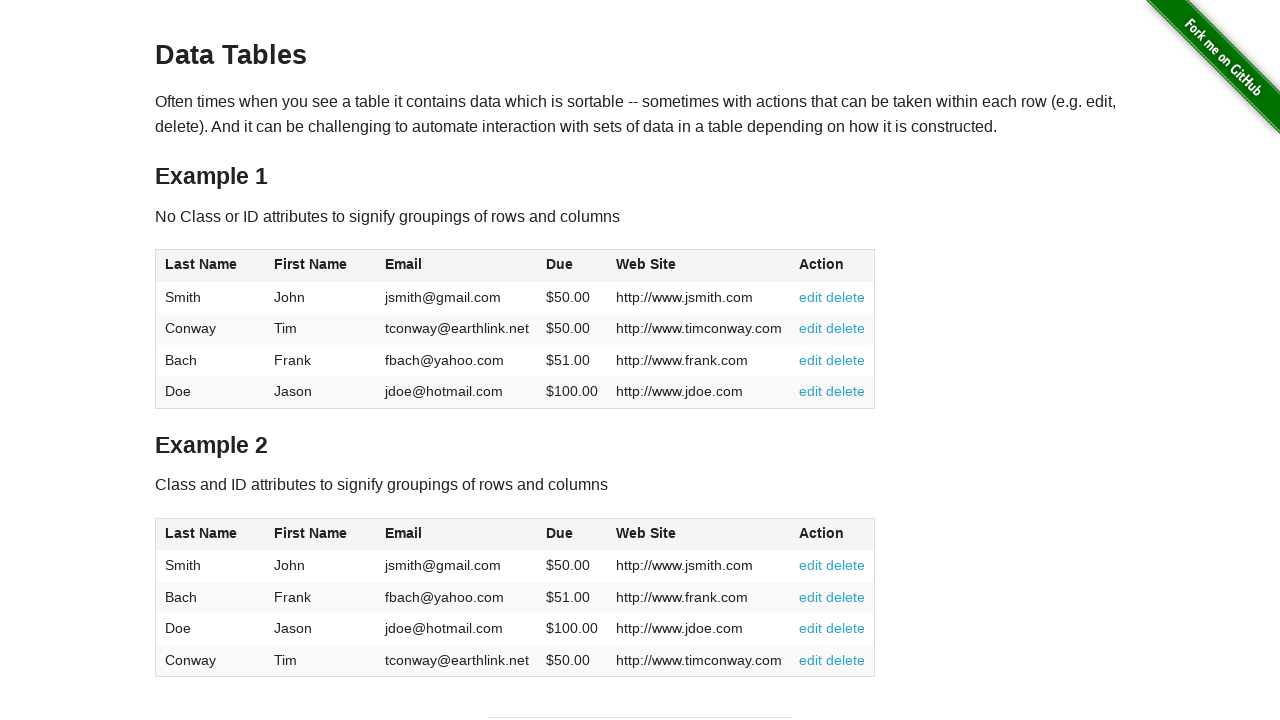

Clicked Due column header second time for descending sort at (572, 266) on #table1 thead tr th:nth-of-type(4)
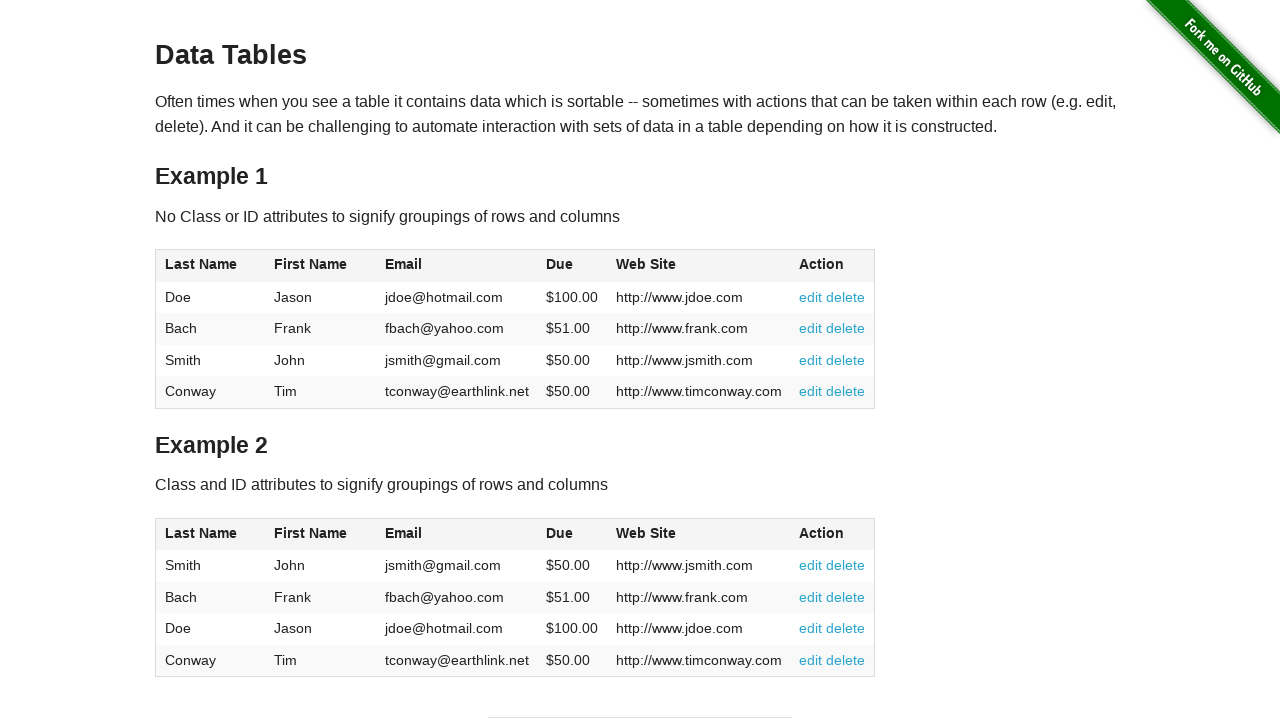

Table data loaded and Due column is visible
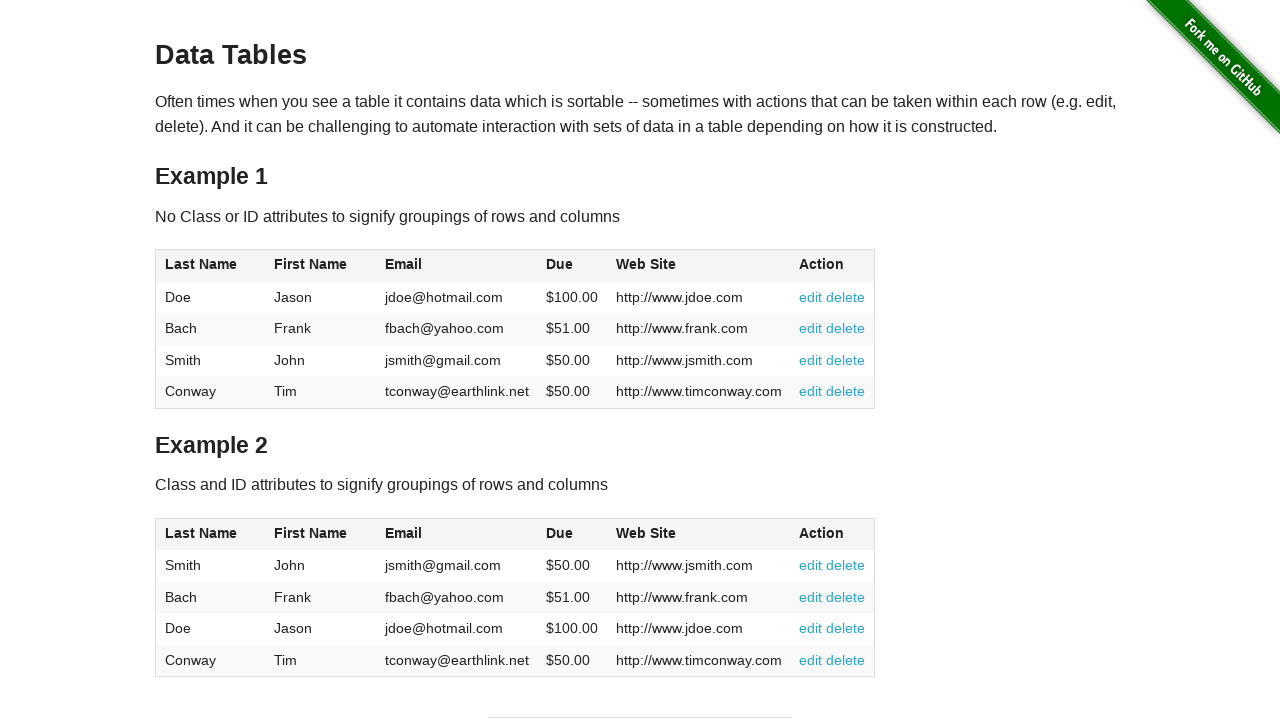

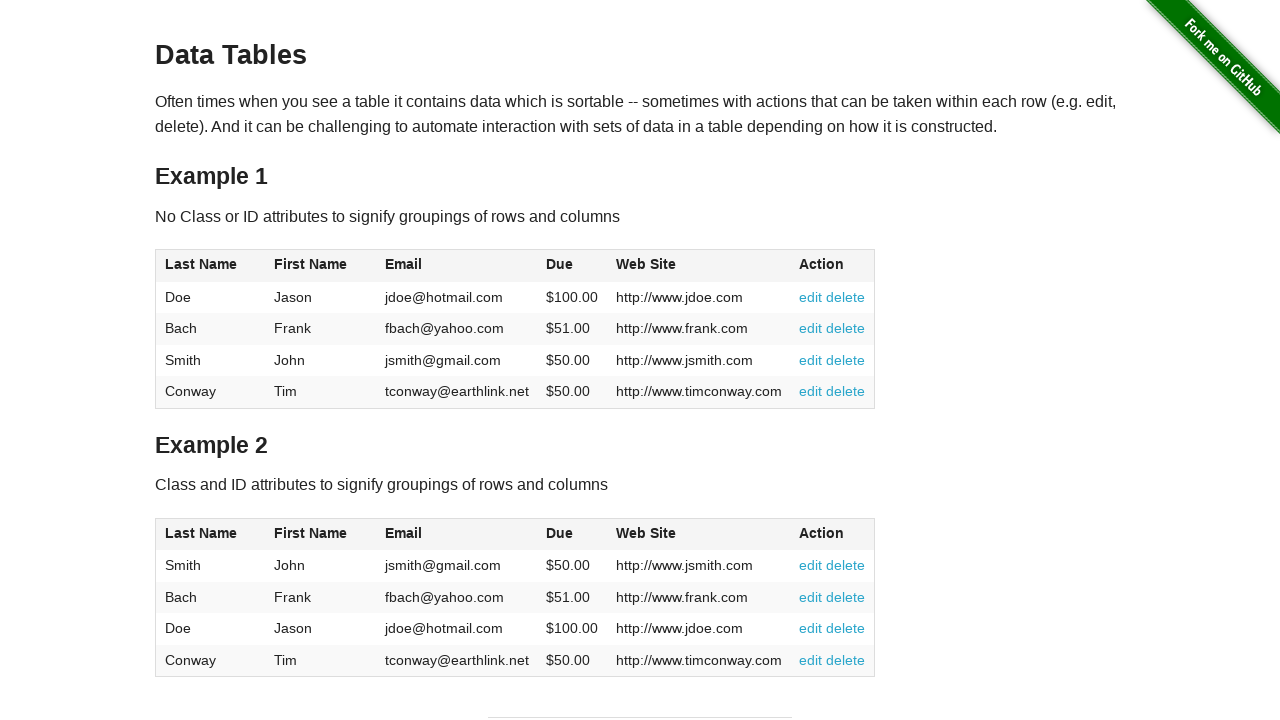